Tests the location search functionality on SureCritic by clearing the location text box, entering "Kent, WA" as the location, and submitting the search with Enter key

Starting URL: https://www.surecritic.com/reviews

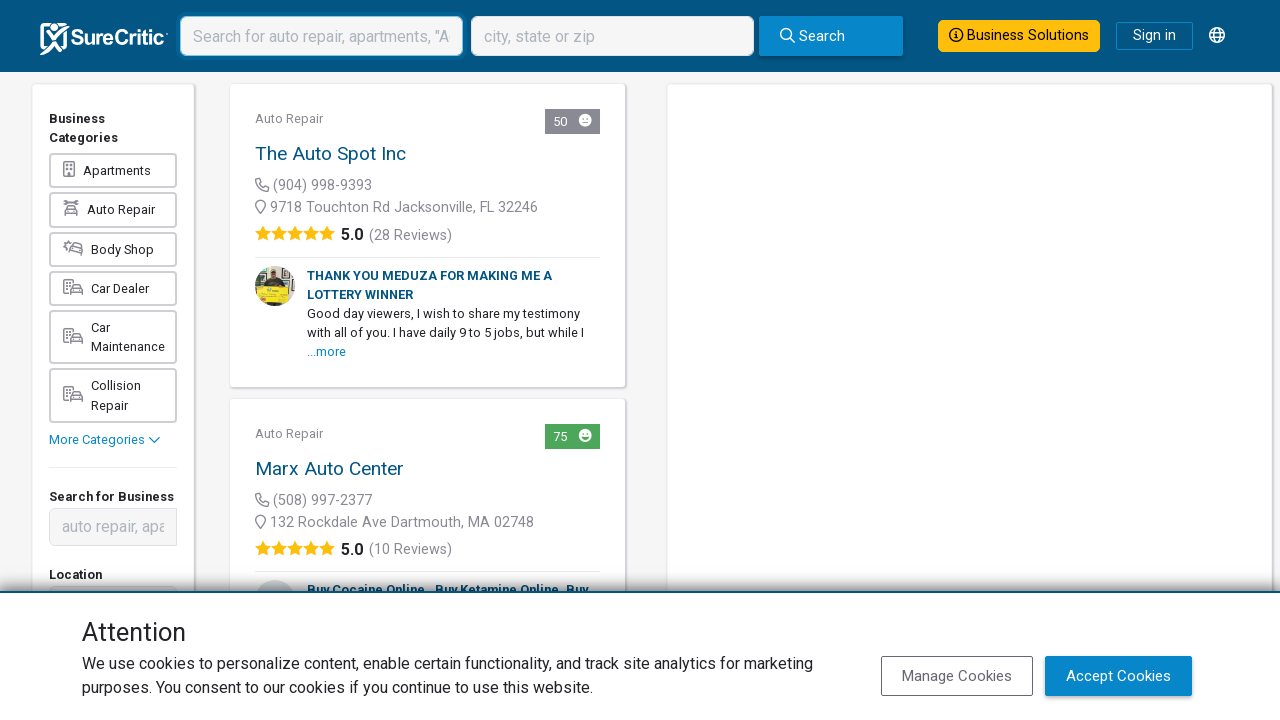

Cleared the location text box on xpath=//div[2]/form//input[@class = 'form-control right-spacer-xs header-search-
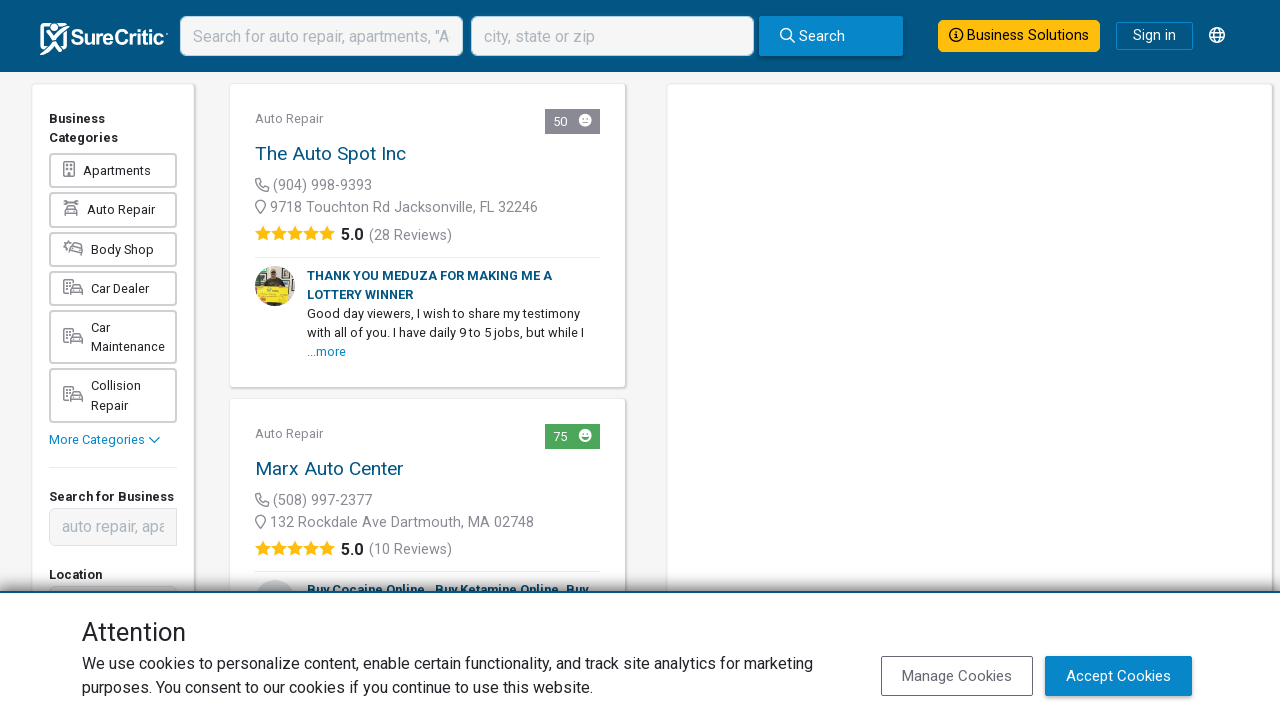

Entered 'Kent, WA' in the location input field on xpath=//div[2]/form/div/input[12]
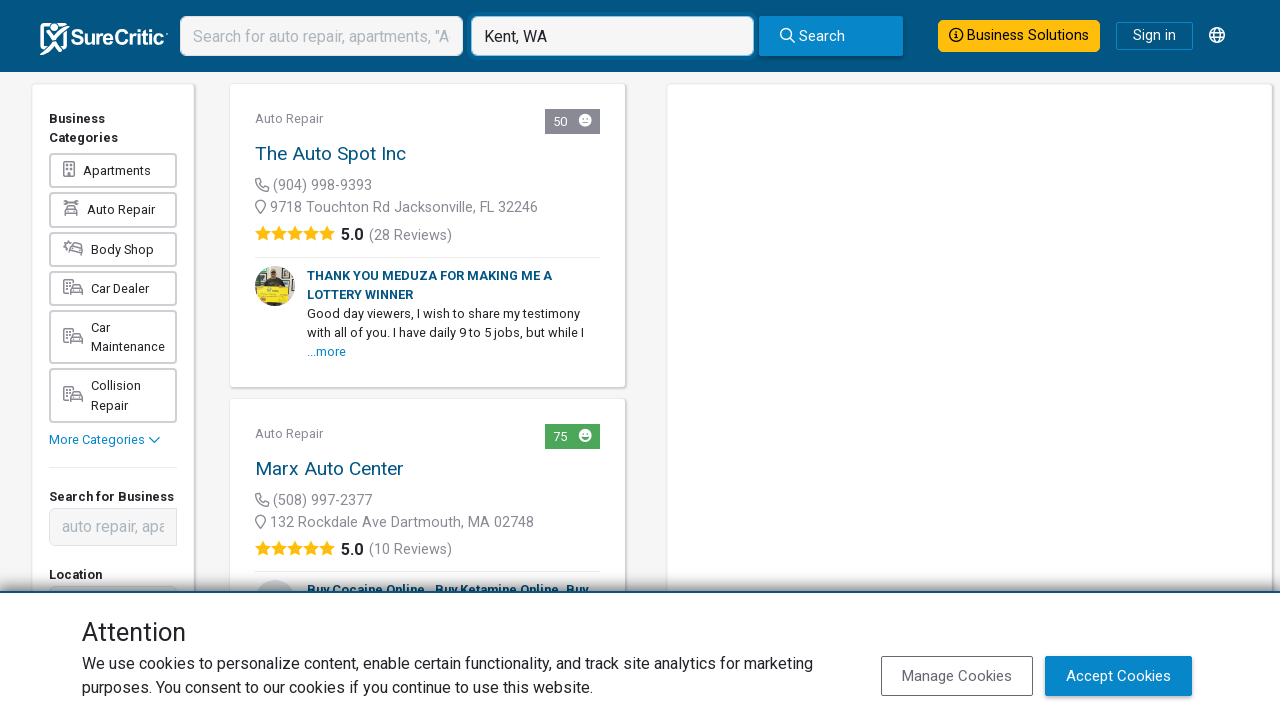

Pressed Enter to submit the location search
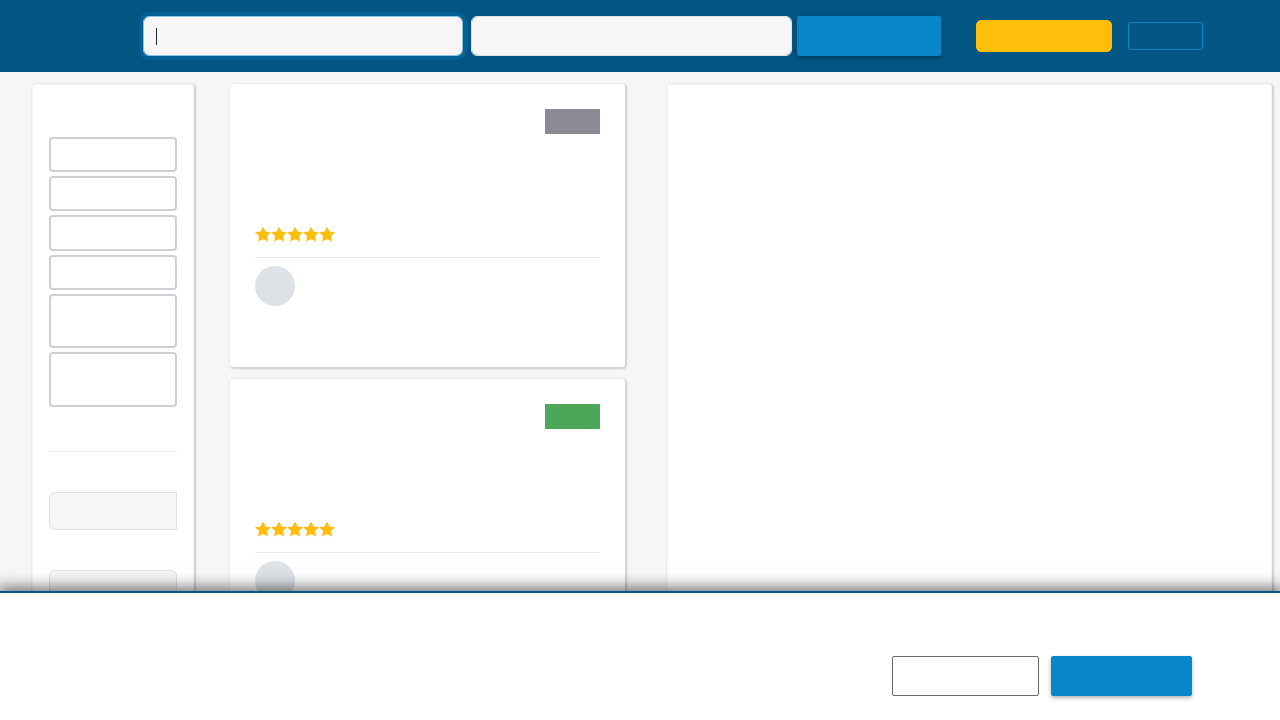

Page loaded with new location results for Kent, WA
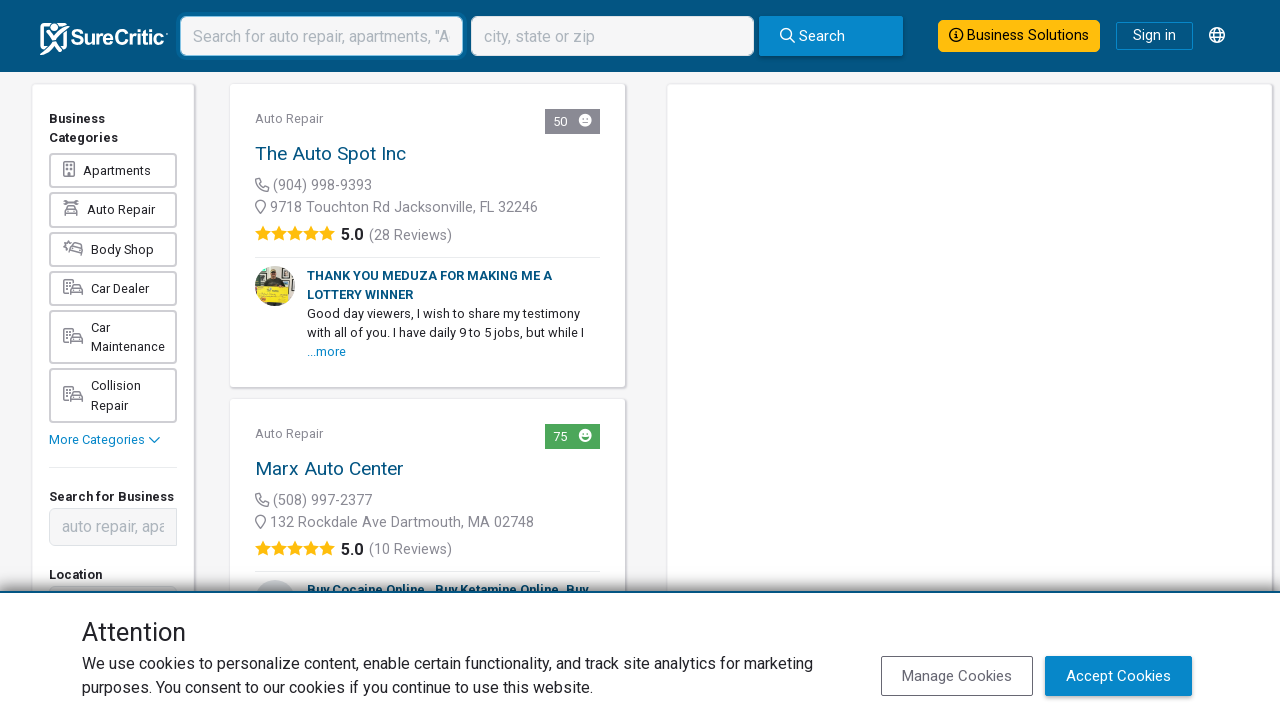

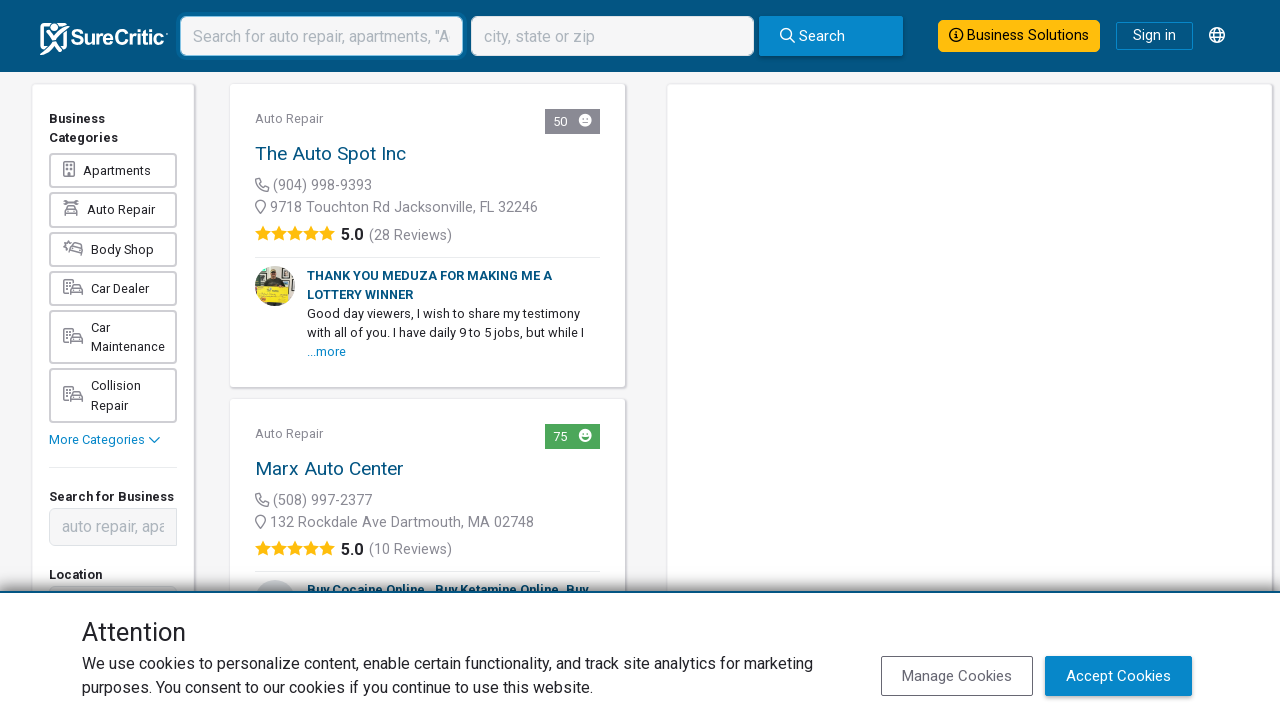